Tests click-and-drag selection by clicking on first item, dragging to fourth item to select multiple consecutive items

Starting URL: https://automationfc.github.io/jquery-selectable/

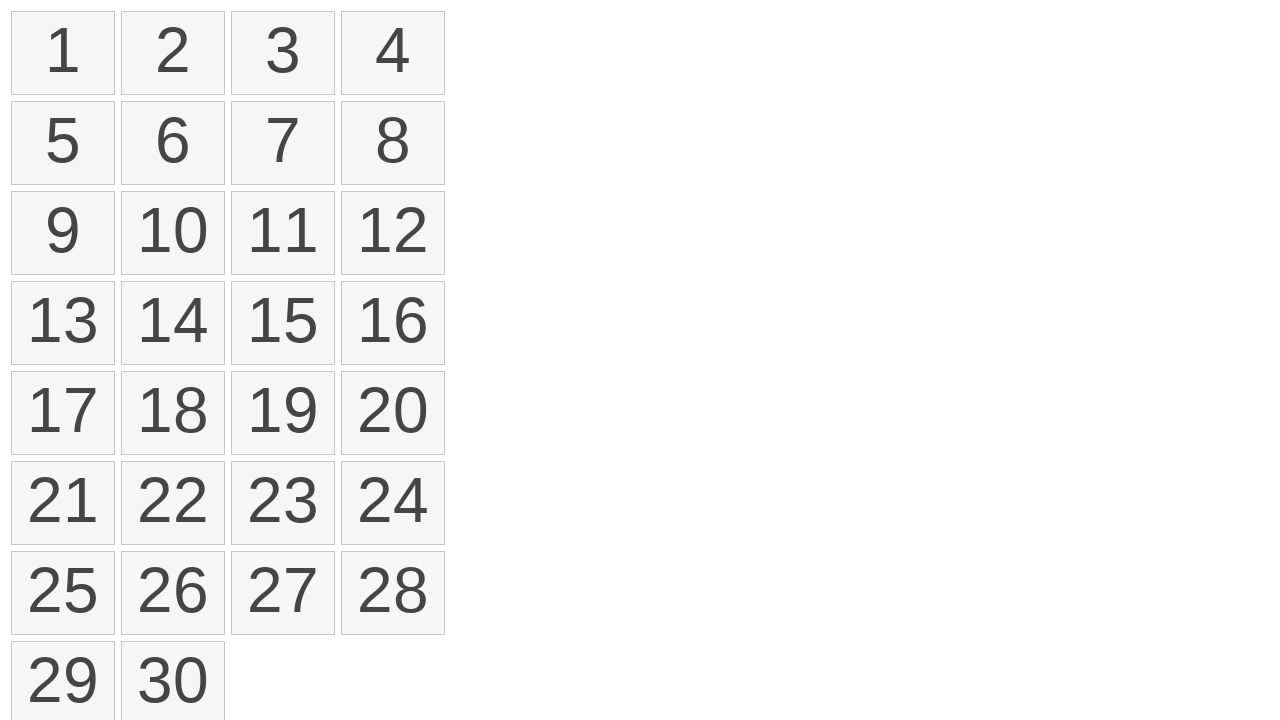

Retrieved all selectable items from the page
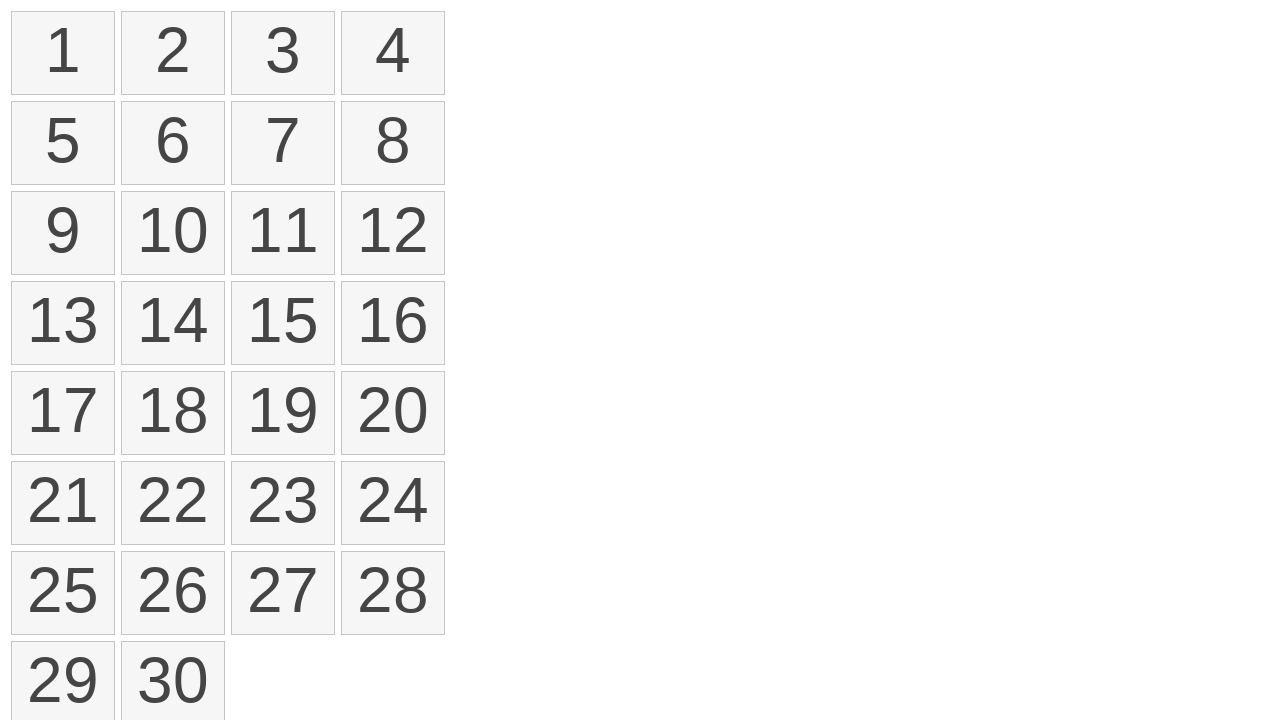

Performed click-and-drag selection from first item to fourth item at (393, 53)
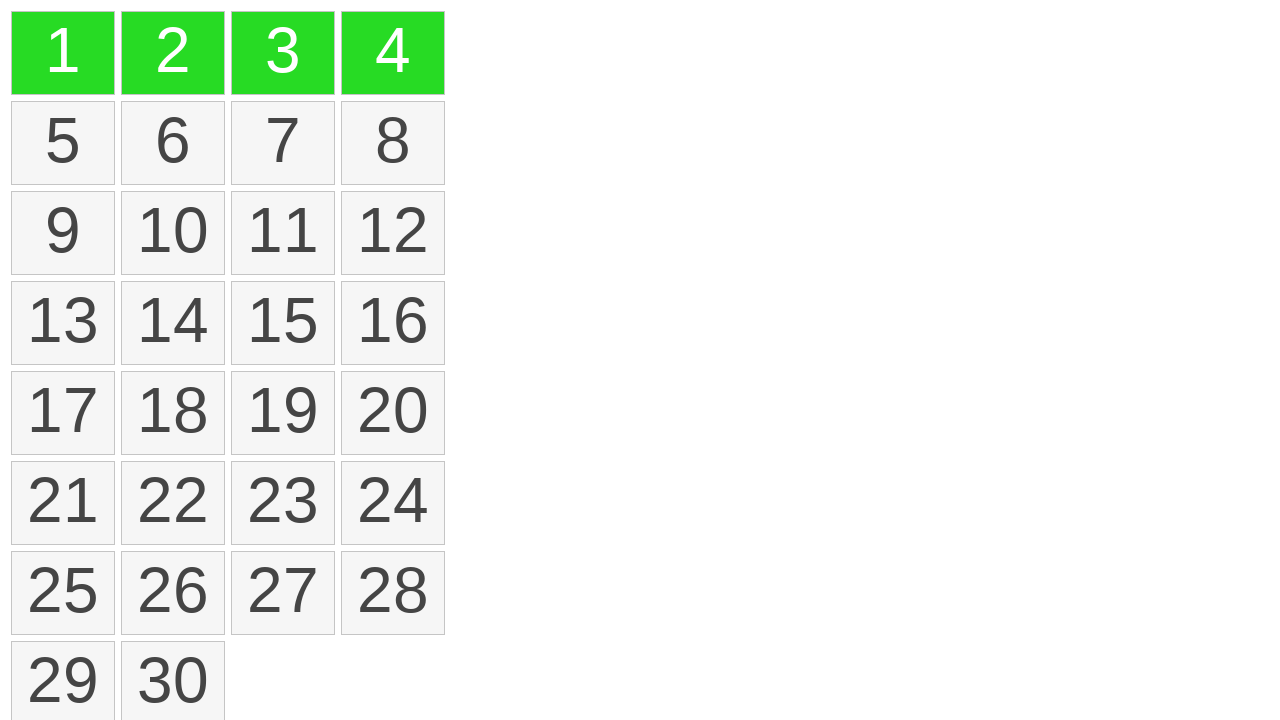

Retrieved text contents of all selected items
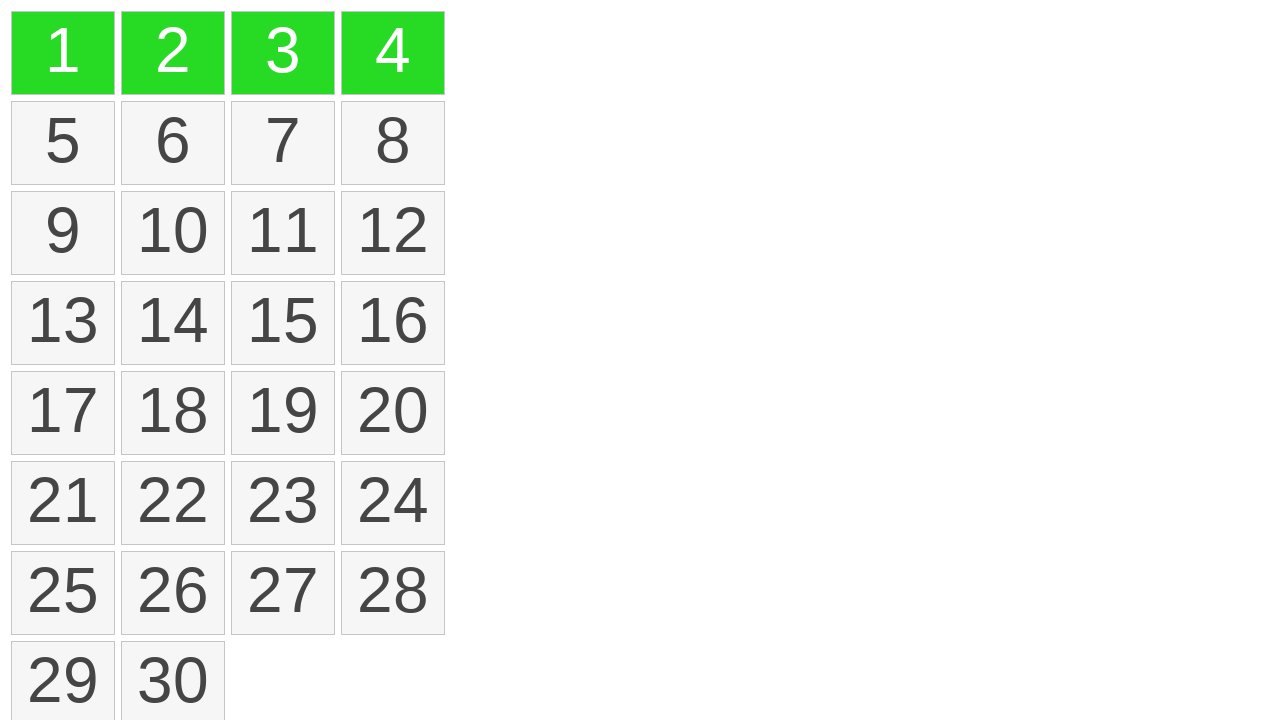

Verified that items 1, 2, 3, and 4 are selected
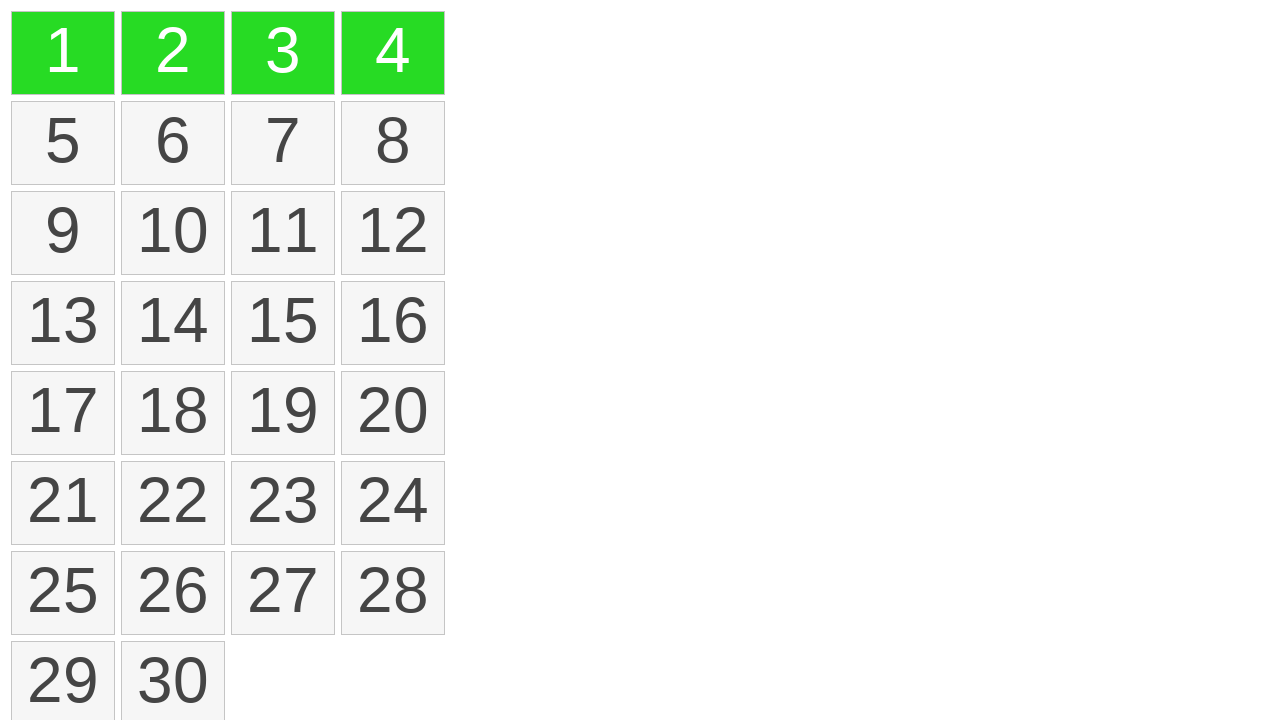

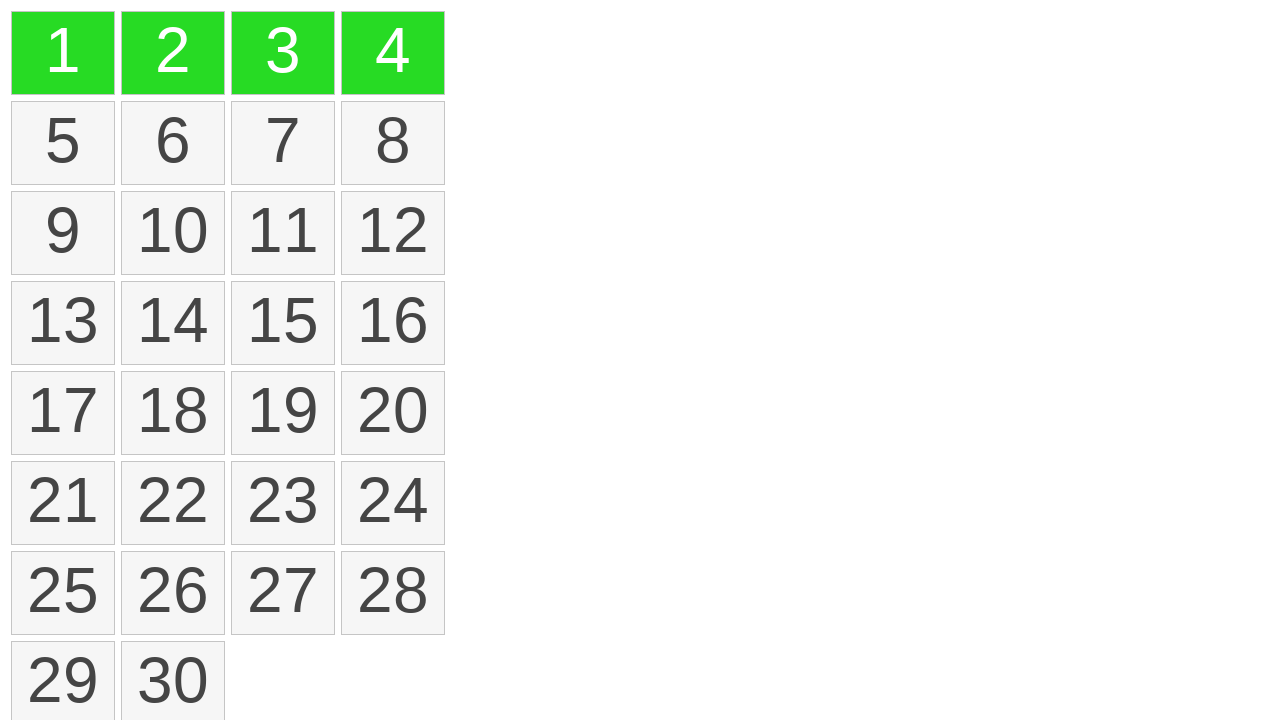